Tests an interactive math challenge page by clicking checkboxes, reading a value from the page, calculating a logarithmic function result, entering the answer, and submitting the form.

Starting URL: https://suninjuly.github.io/math.html

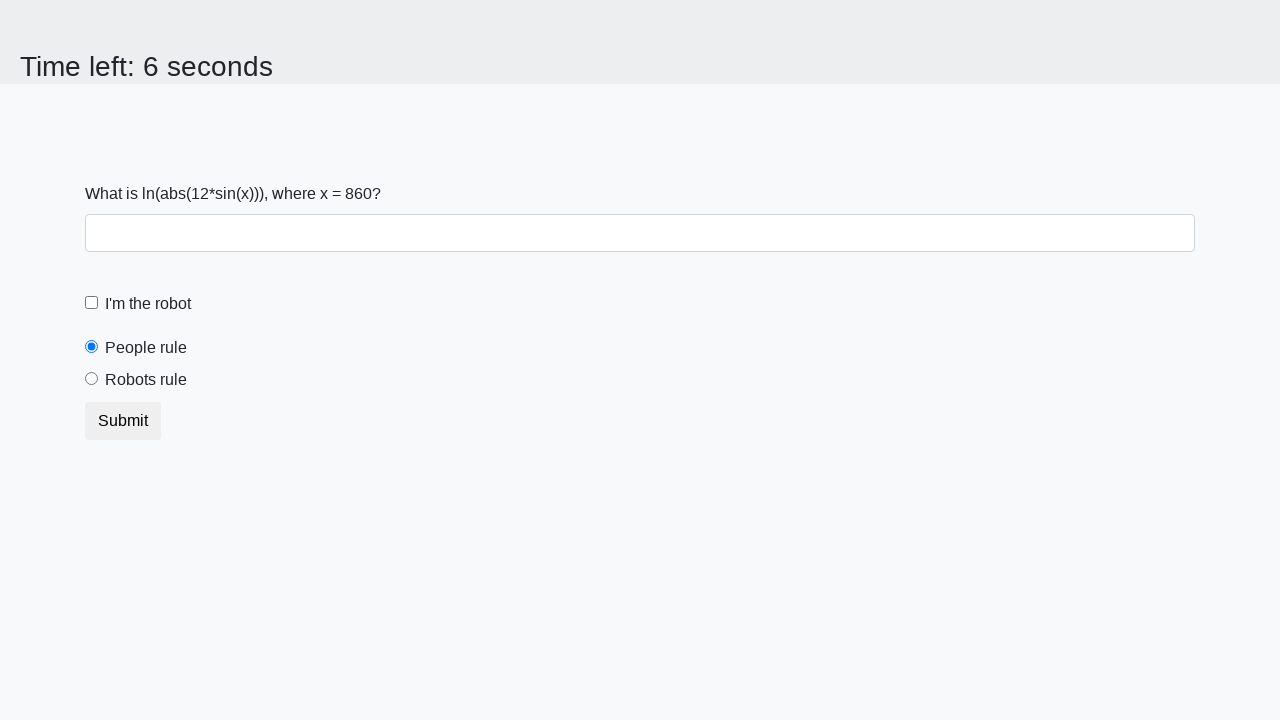

Clicked the robot checkbox at (148, 304) on [for='robotCheckbox']
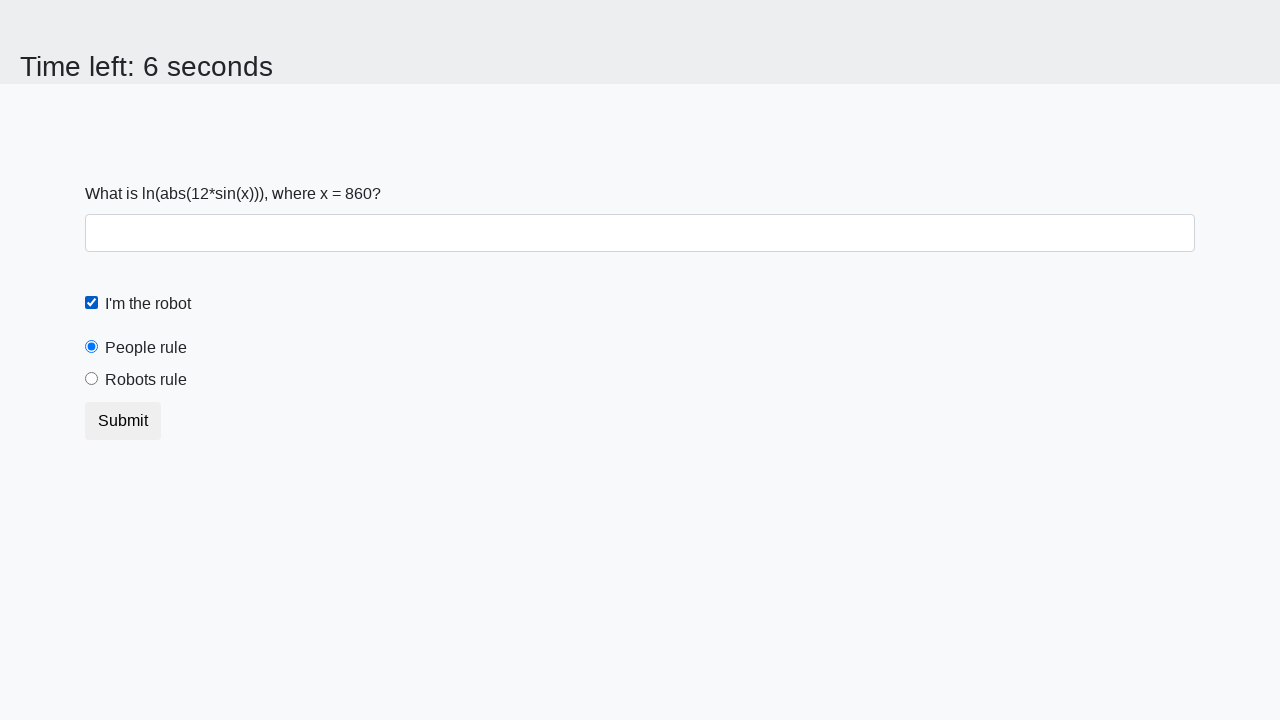

Clicked the robots rule radio button at (92, 379) on #robotsRule
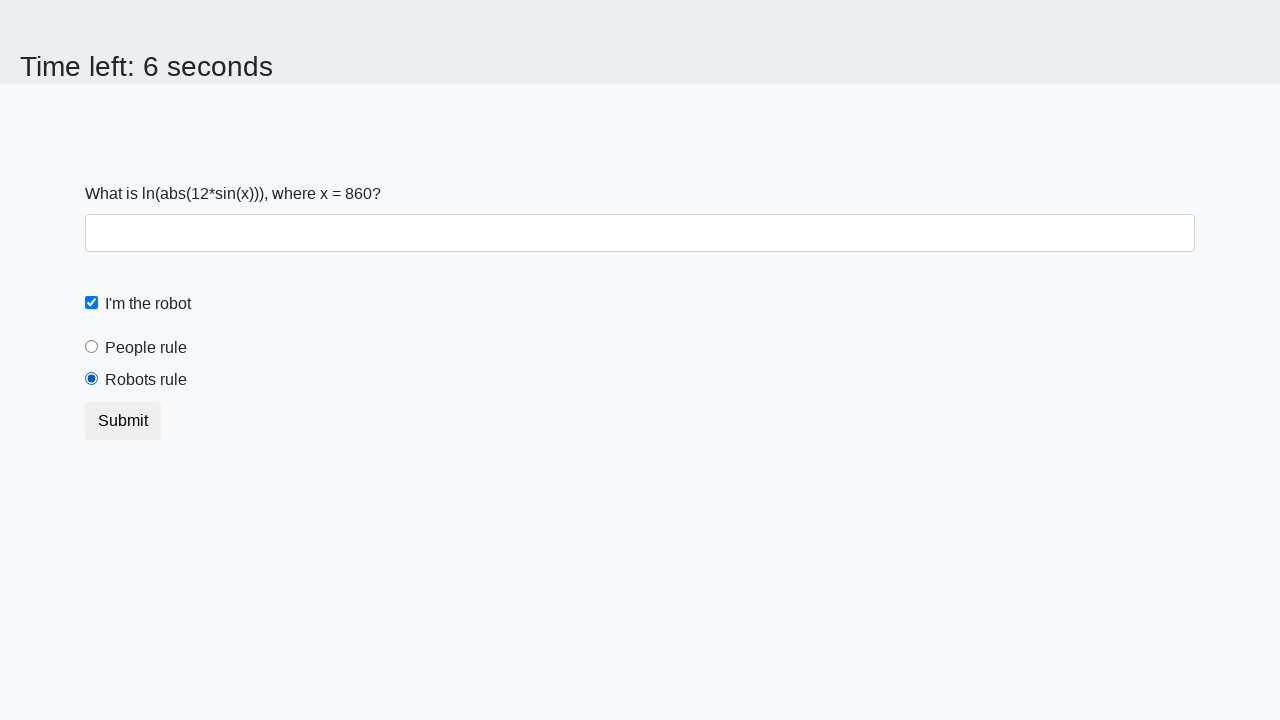

Retrieved x value from page: 860
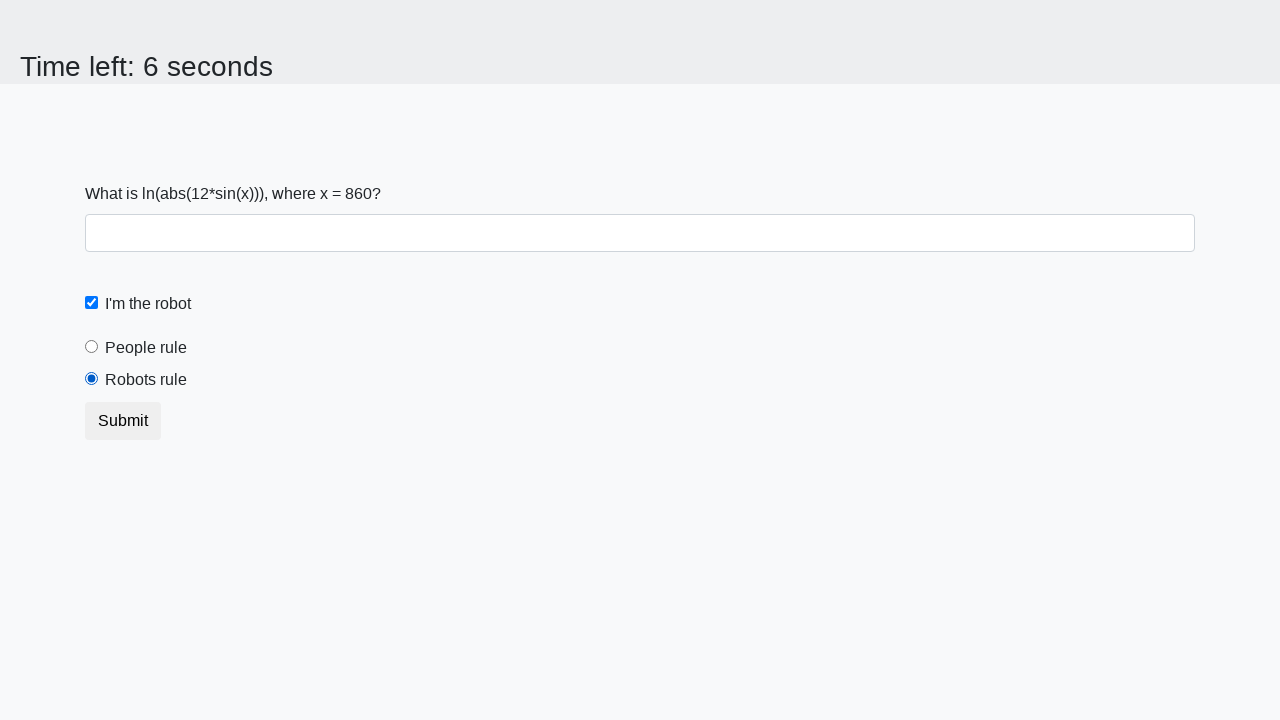

Calculated logarithmic result: 2.149202098385548
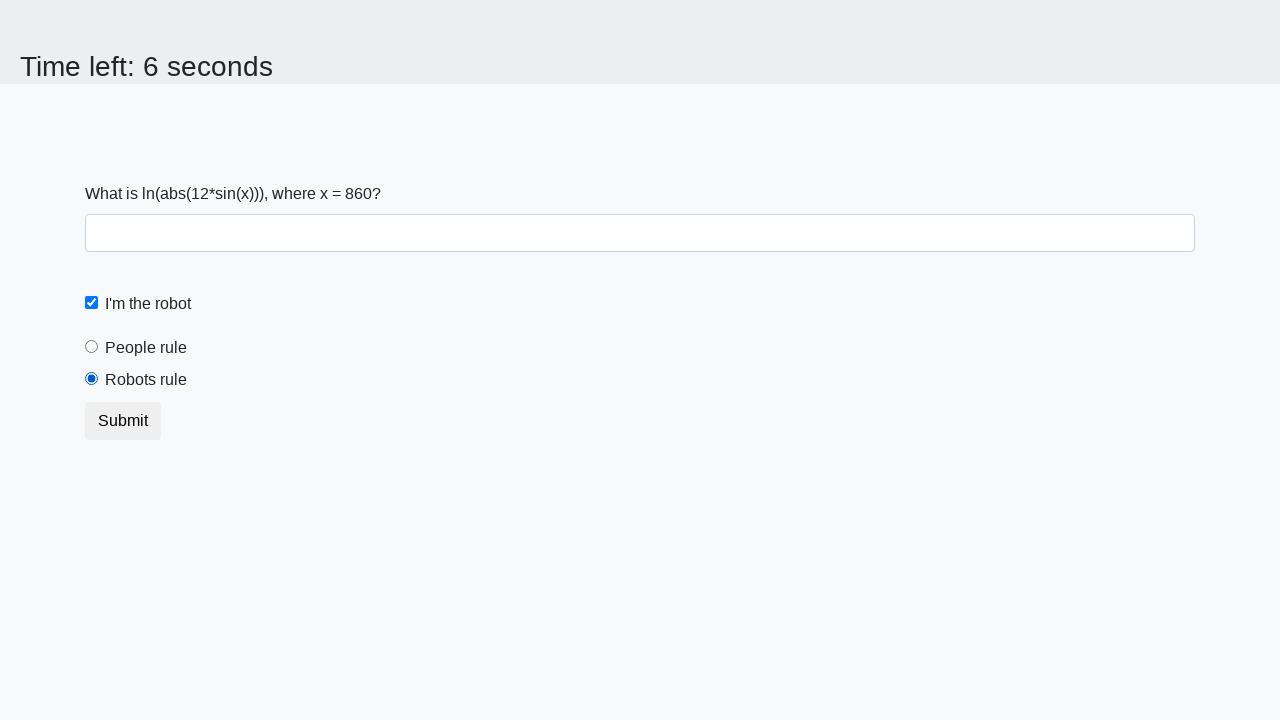

Entered calculated answer '2.149202098385548' into answer field on #answer
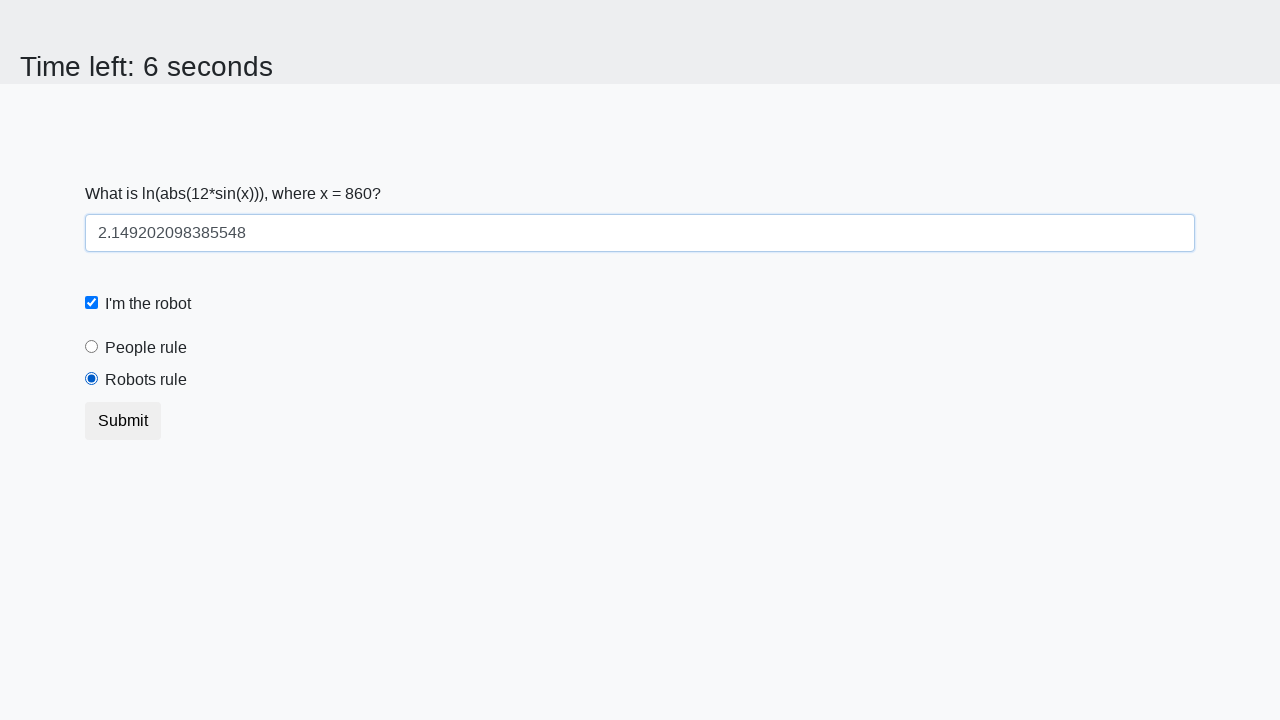

Clicked the submit button at (123, 421) on button.btn
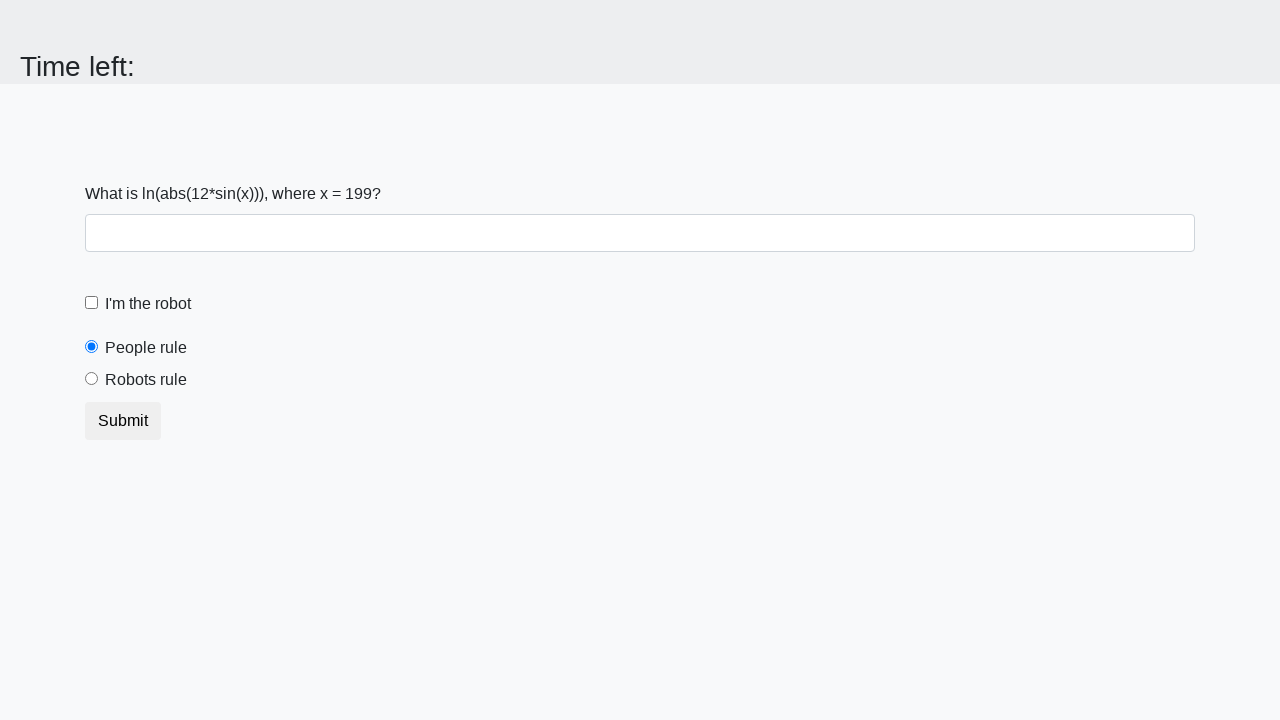

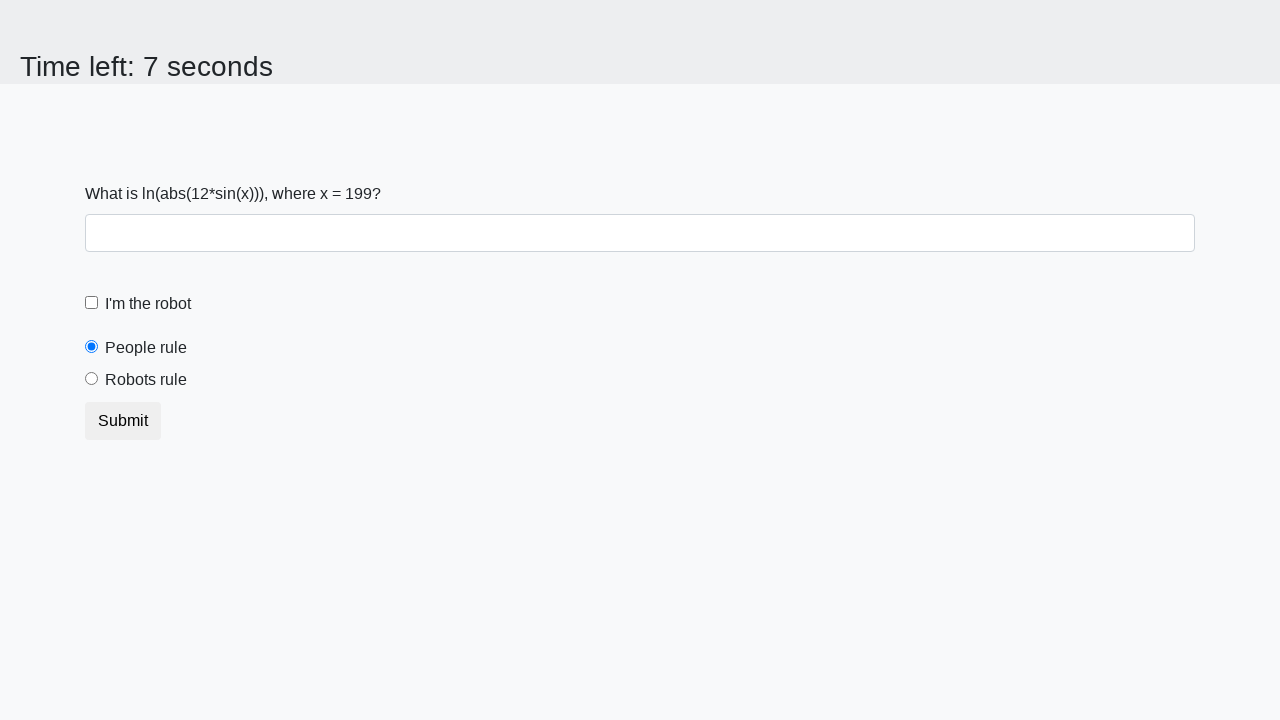